Verifies that there are exactly 5 elements with class "test" on the page and checks that the second button has the expected value text

Starting URL: https://kristinek.github.io/site/examples/locators

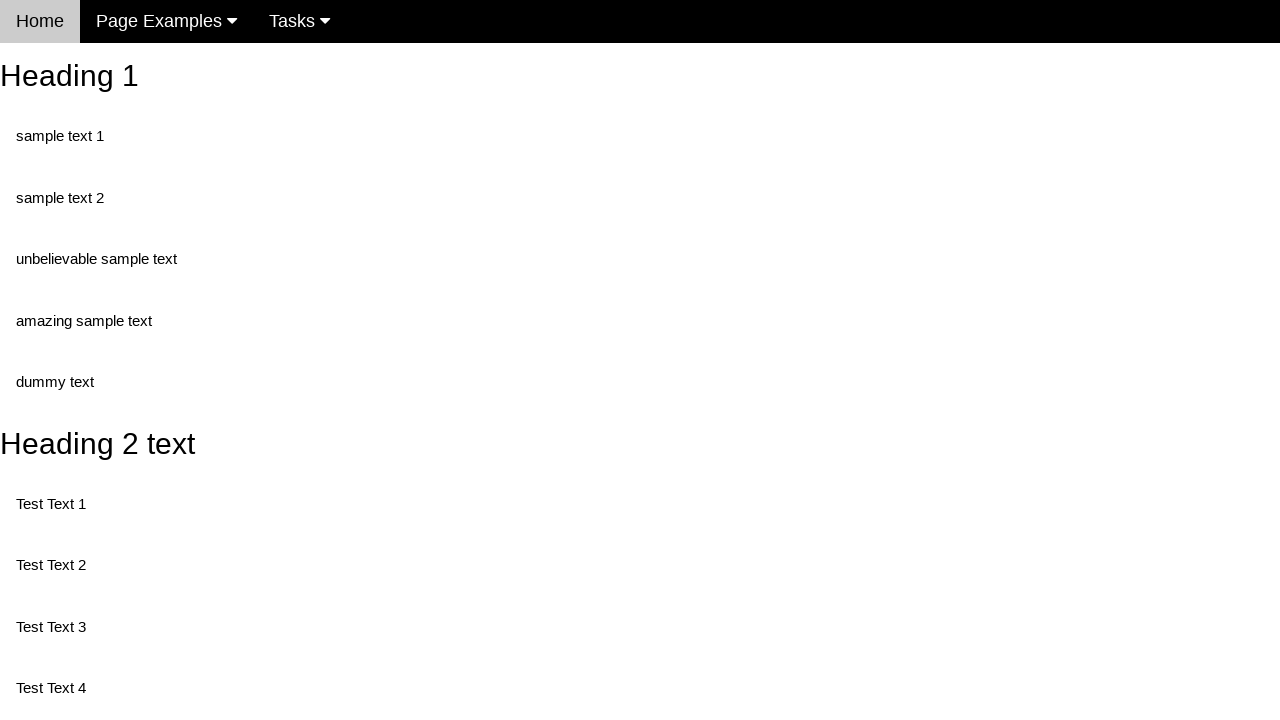

Navigated to locators example page
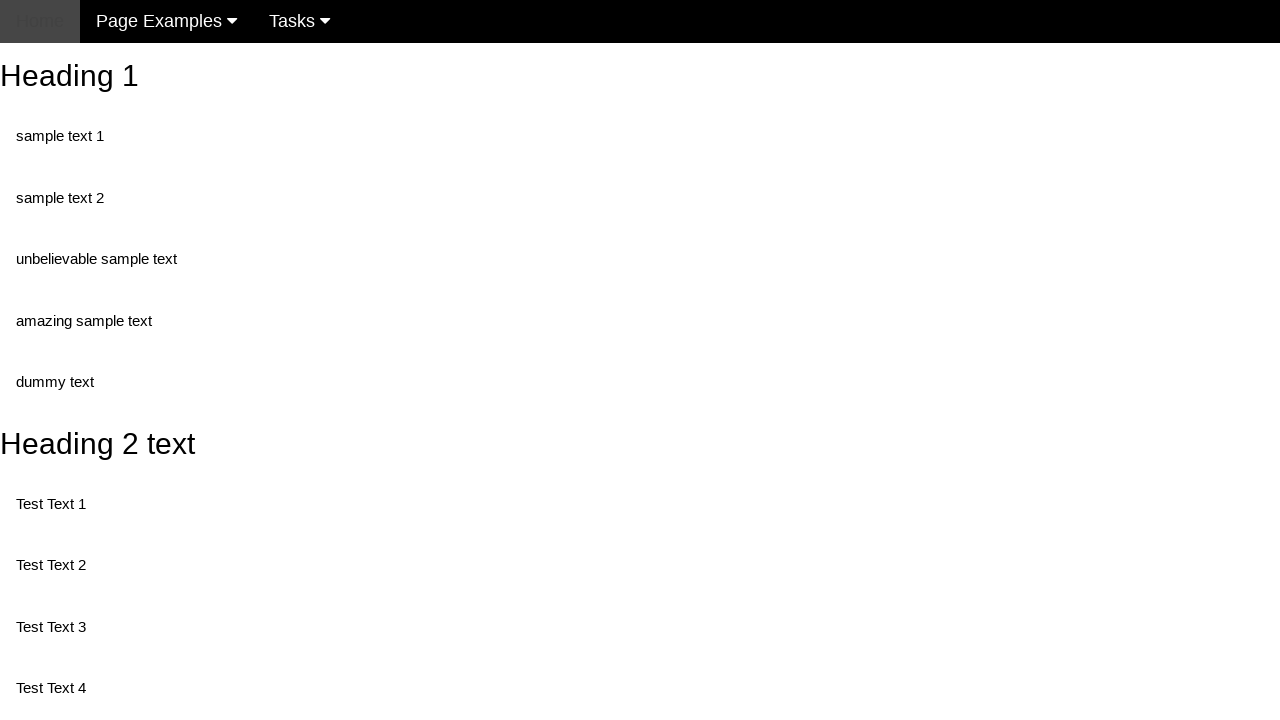

Located all elements with class 'test'
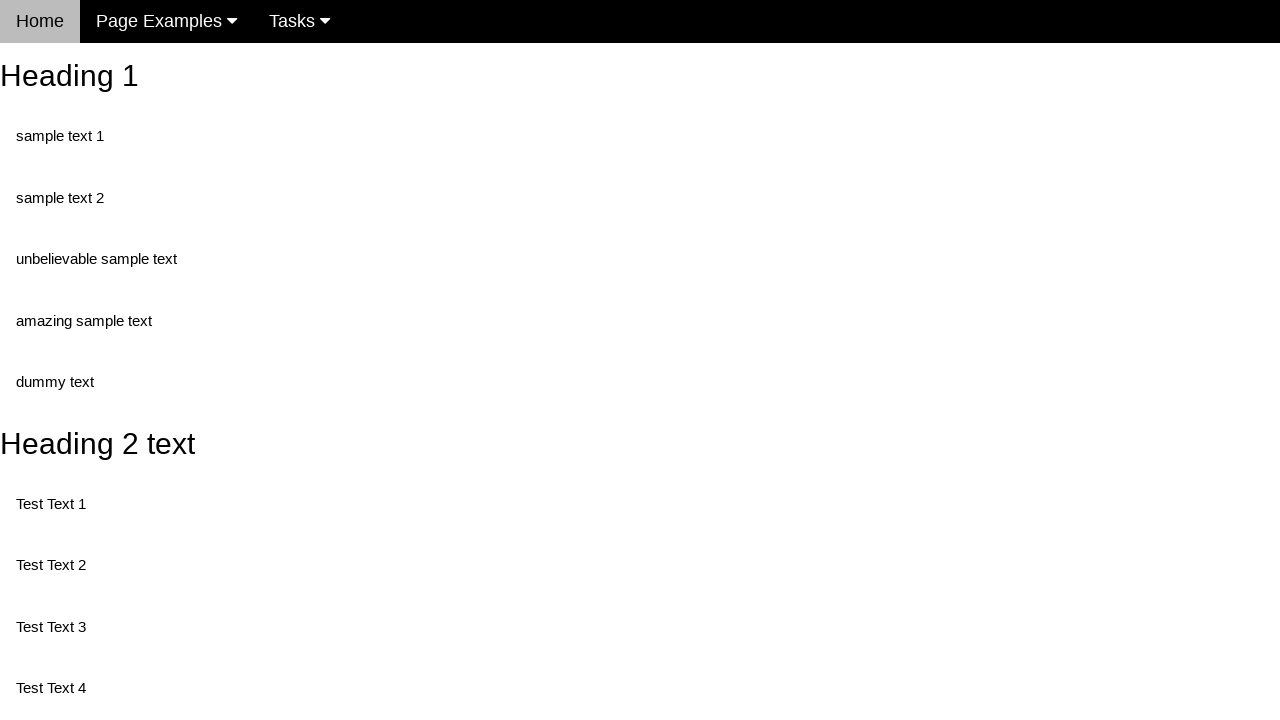

Verified that exactly 5 elements with class 'test' exist on the page
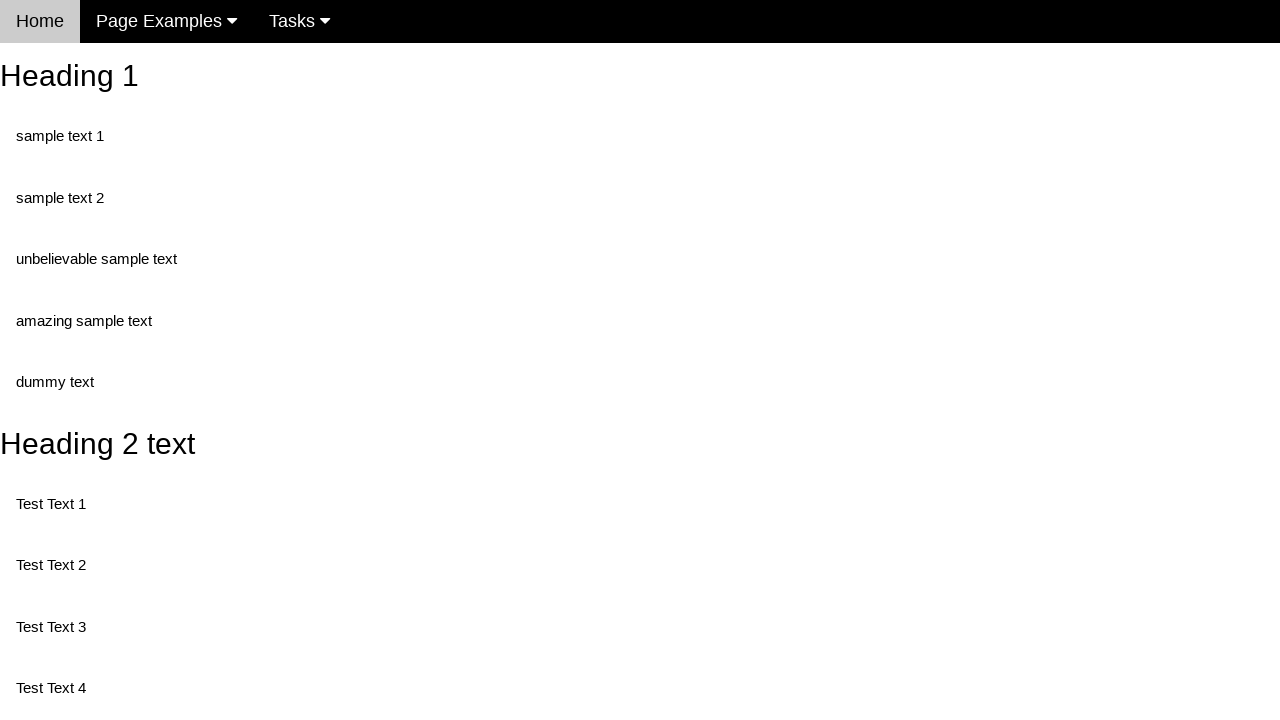

Retrieved value attribute from button with id 'buttonId'
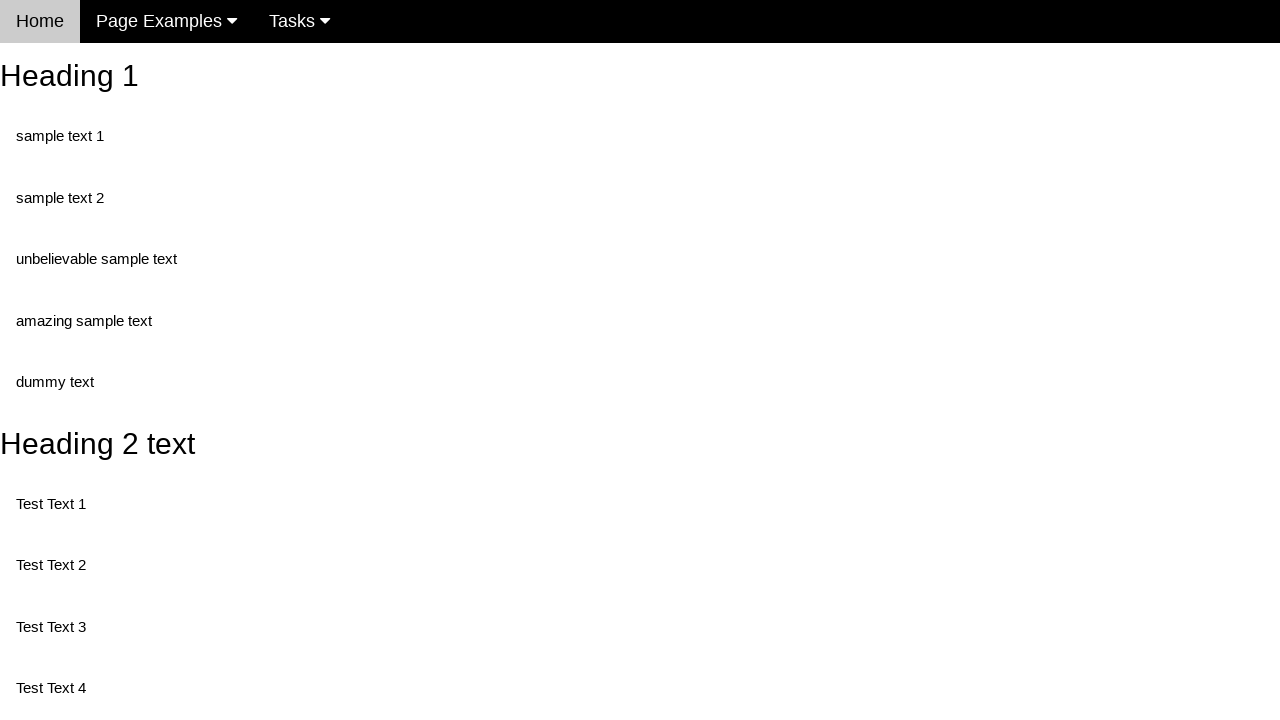

Verified that button with id 'buttonId' has expected value text 'This is also a button'
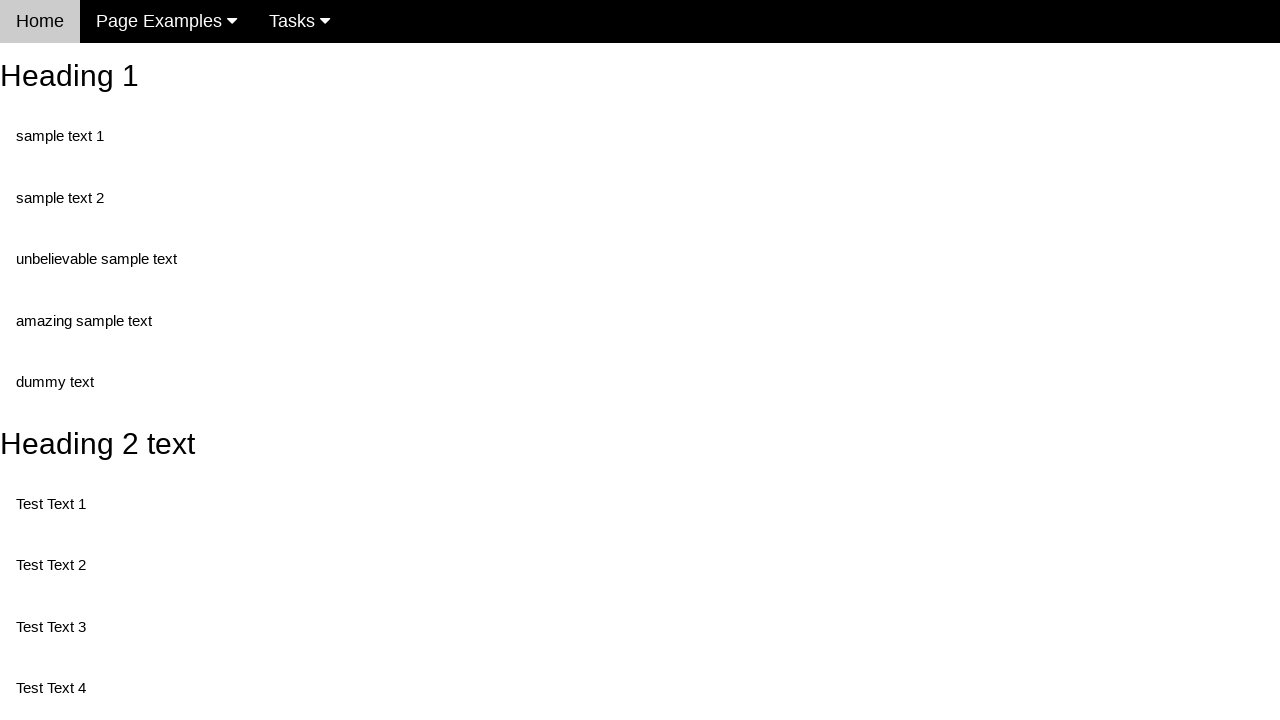

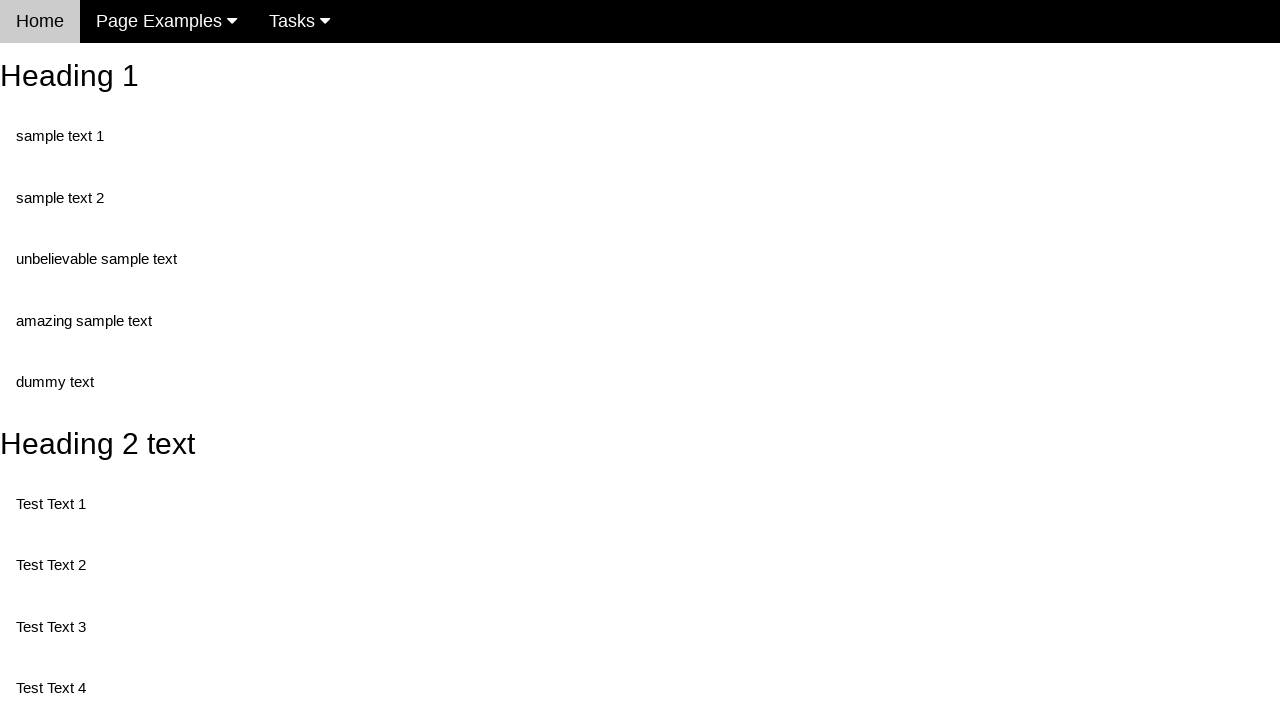